Navigates to the Mercury Tours demo application homepage and verifies the page loads successfully by waiting for the page to be ready.

Starting URL: https://newtours.demout.com

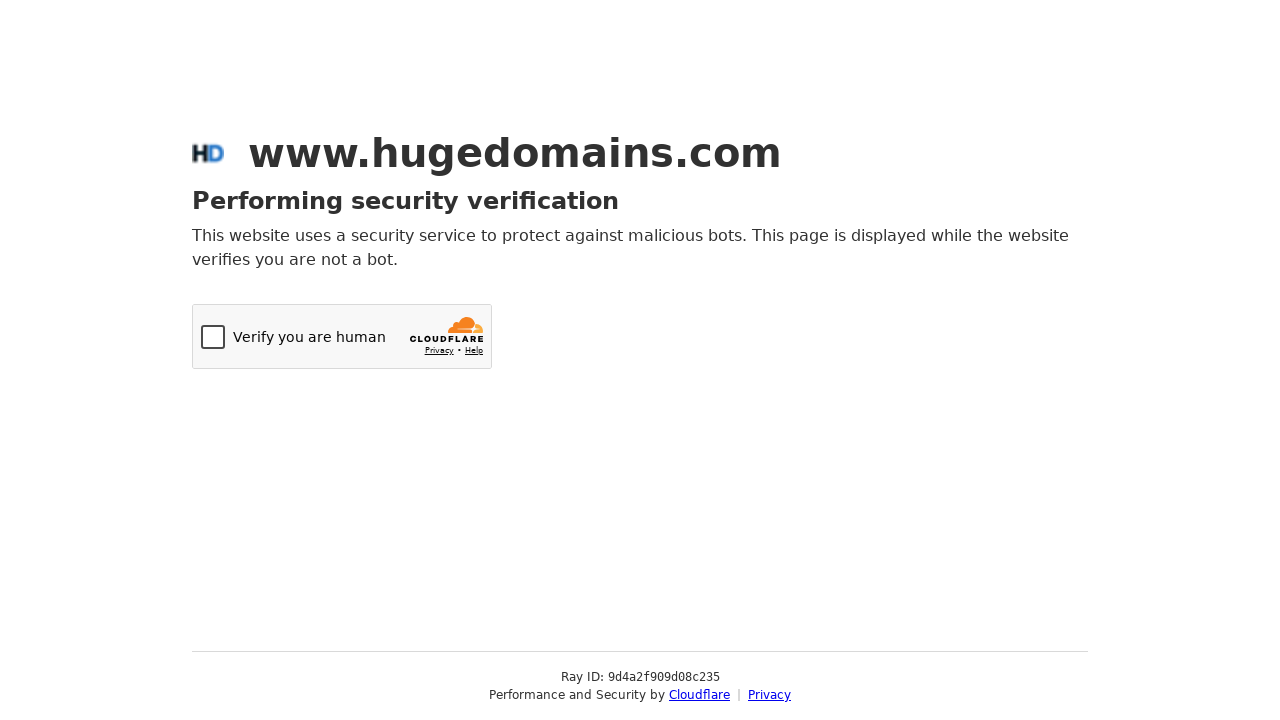

Navigated to Mercury Tours demo application homepage
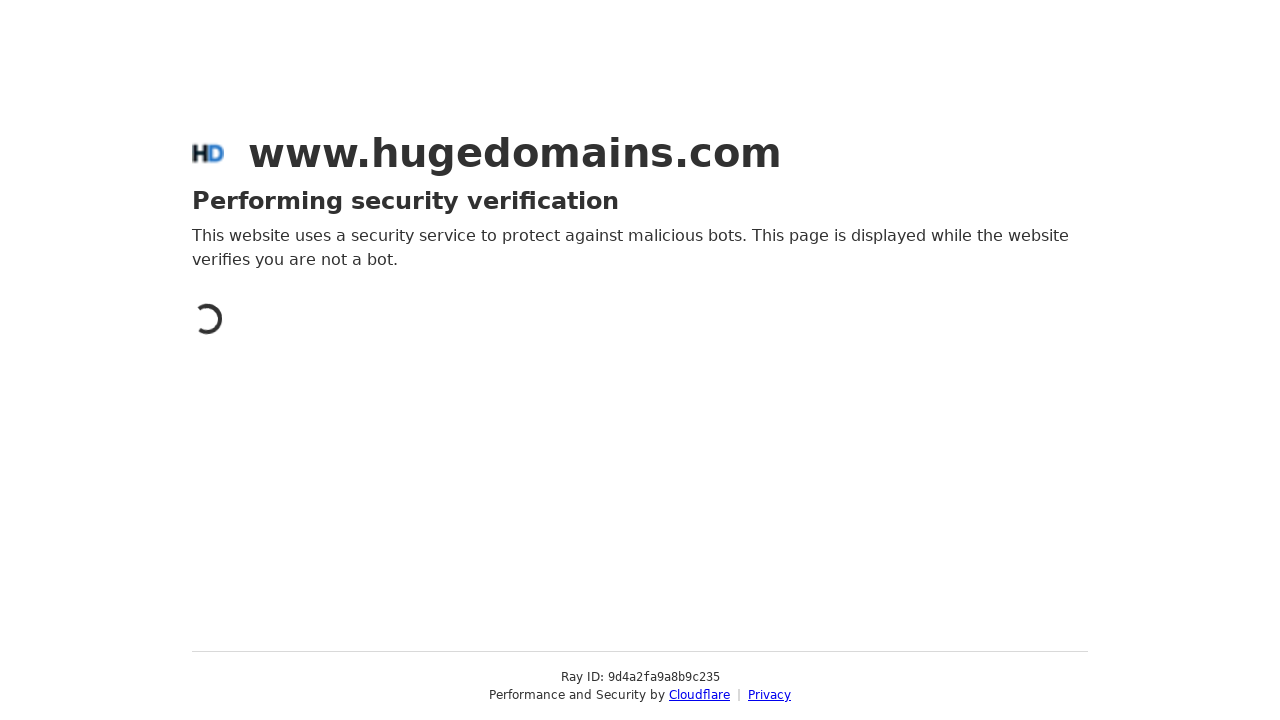

Page DOM content fully loaded
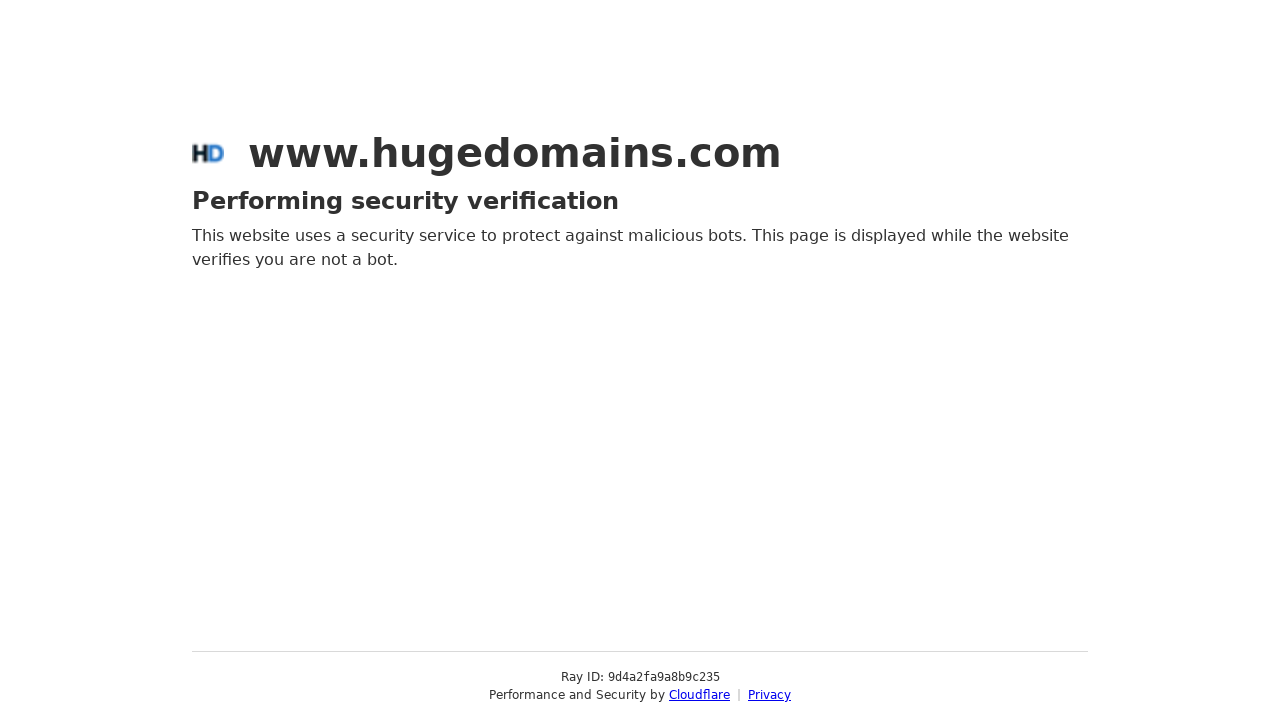

Body element is present and page has loaded successfully
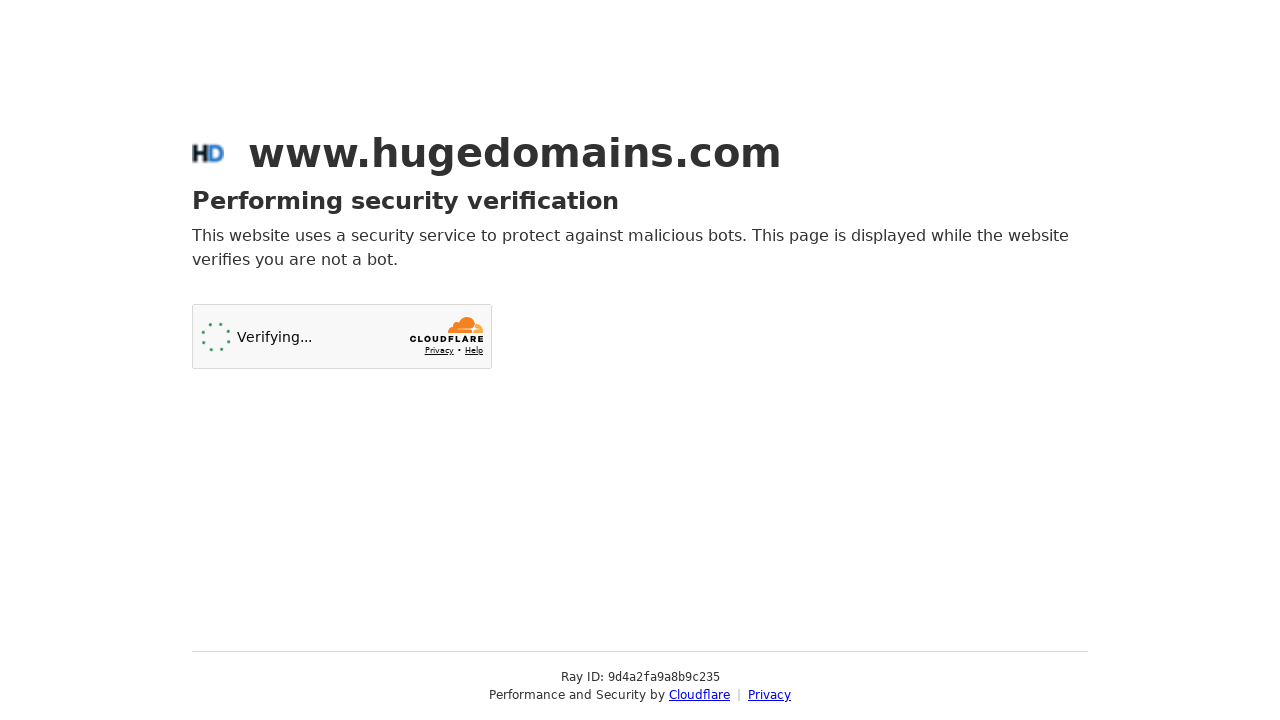

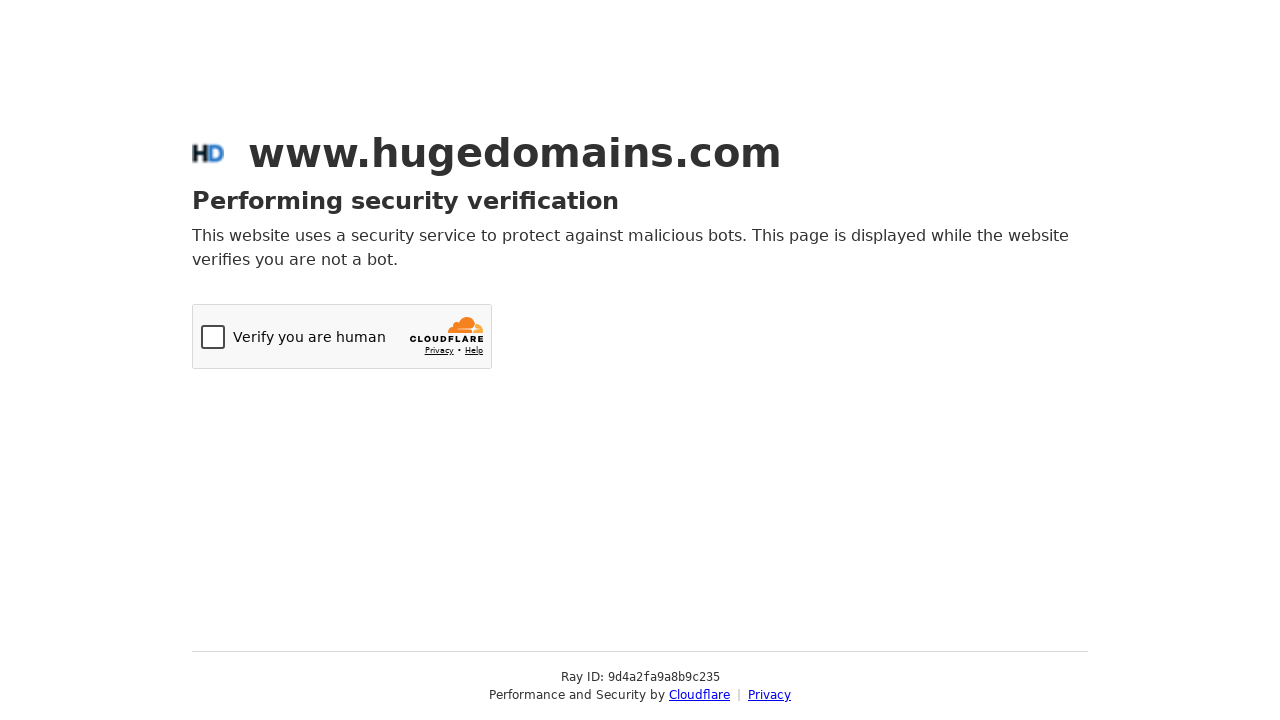